Tests handling of JavaScript alert popups by clicking a button that triggers an alert and then accepting/dismissing the alert

Starting URL: https://demo.automationtesting.in/Alerts.html

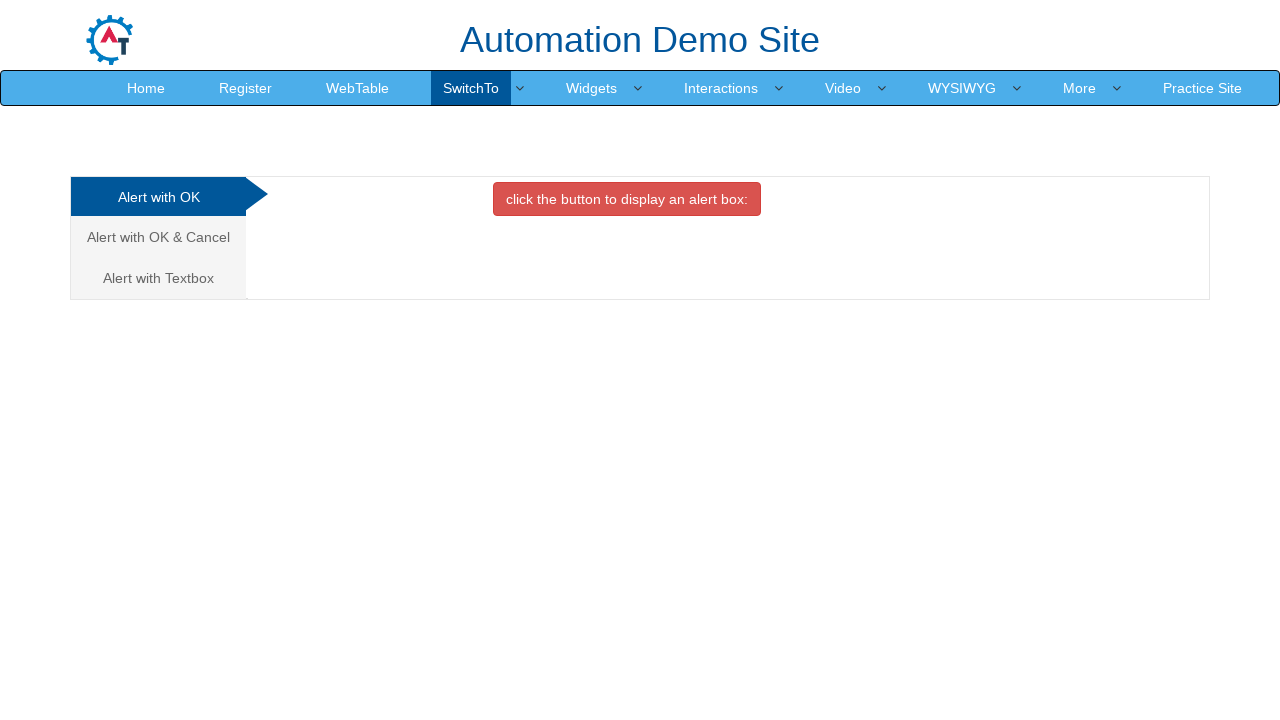

Clicked button to trigger JavaScript alert popup at (627, 199) on xpath=//*[@id='OKTab']/button
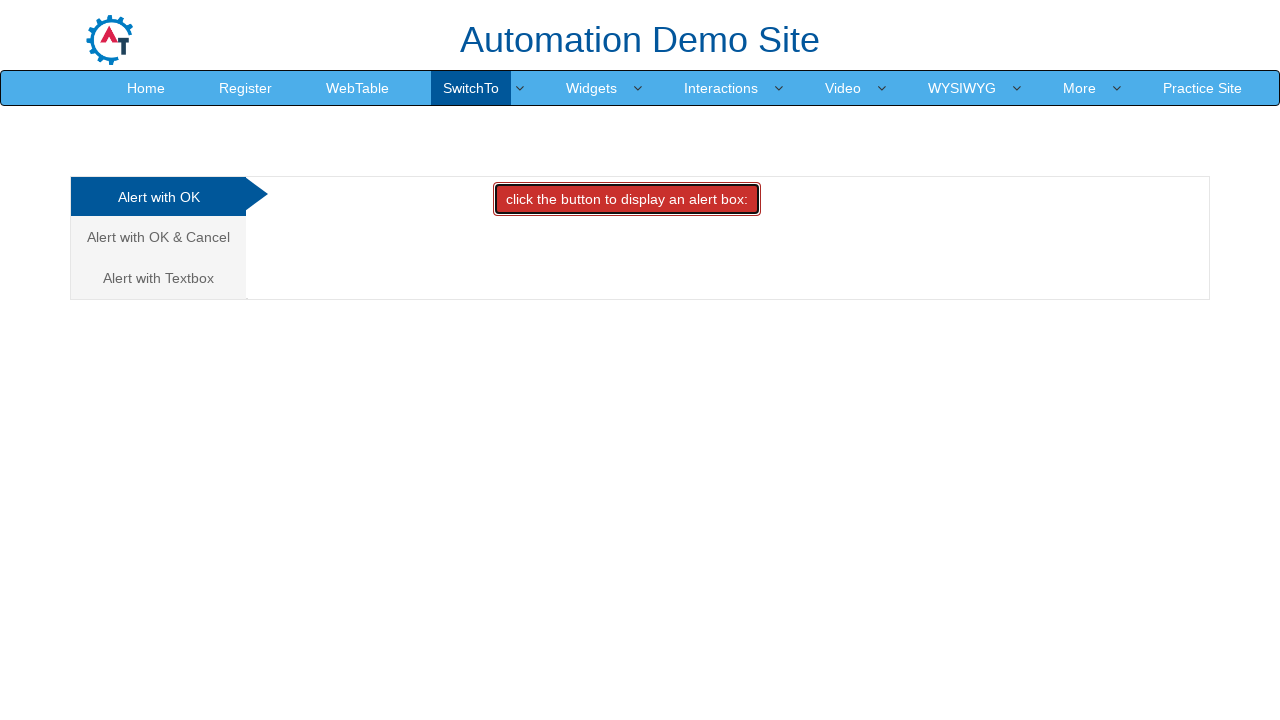

Set up dialog handler to accept alert
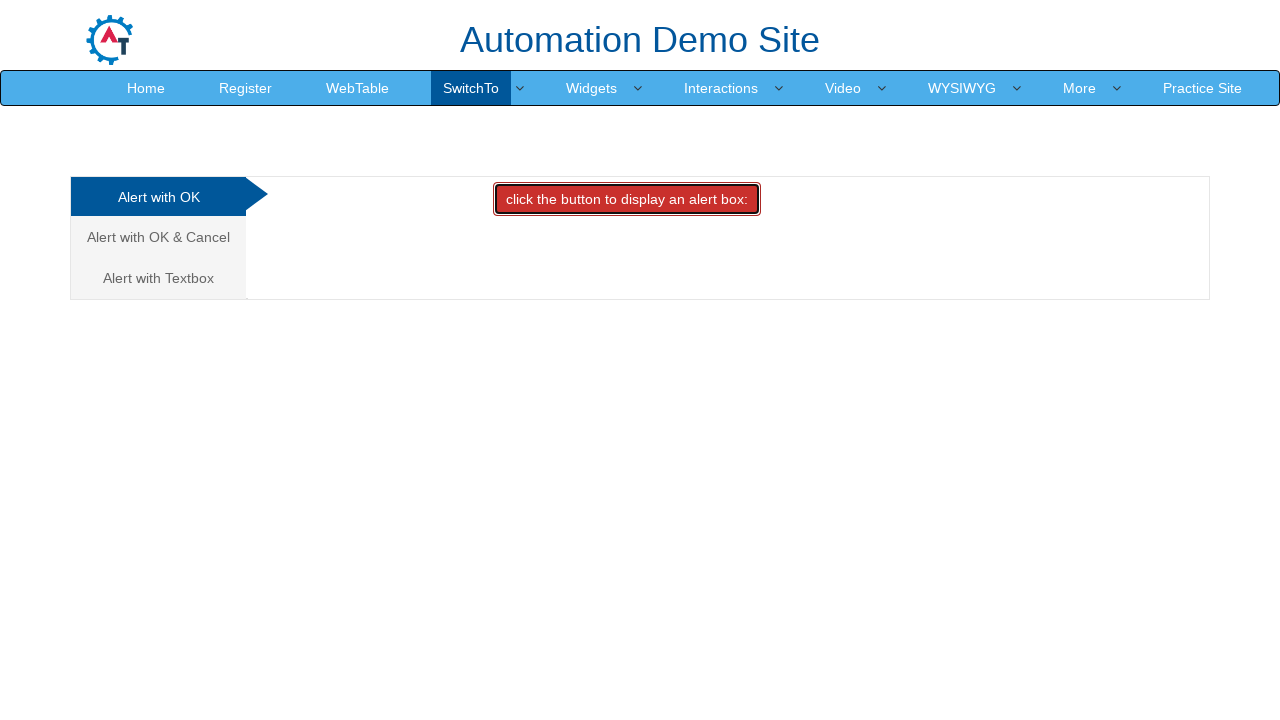

Clicked button again to trigger alert for dialog handling test at (627, 199) on xpath=//*[@id='OKTab']/button
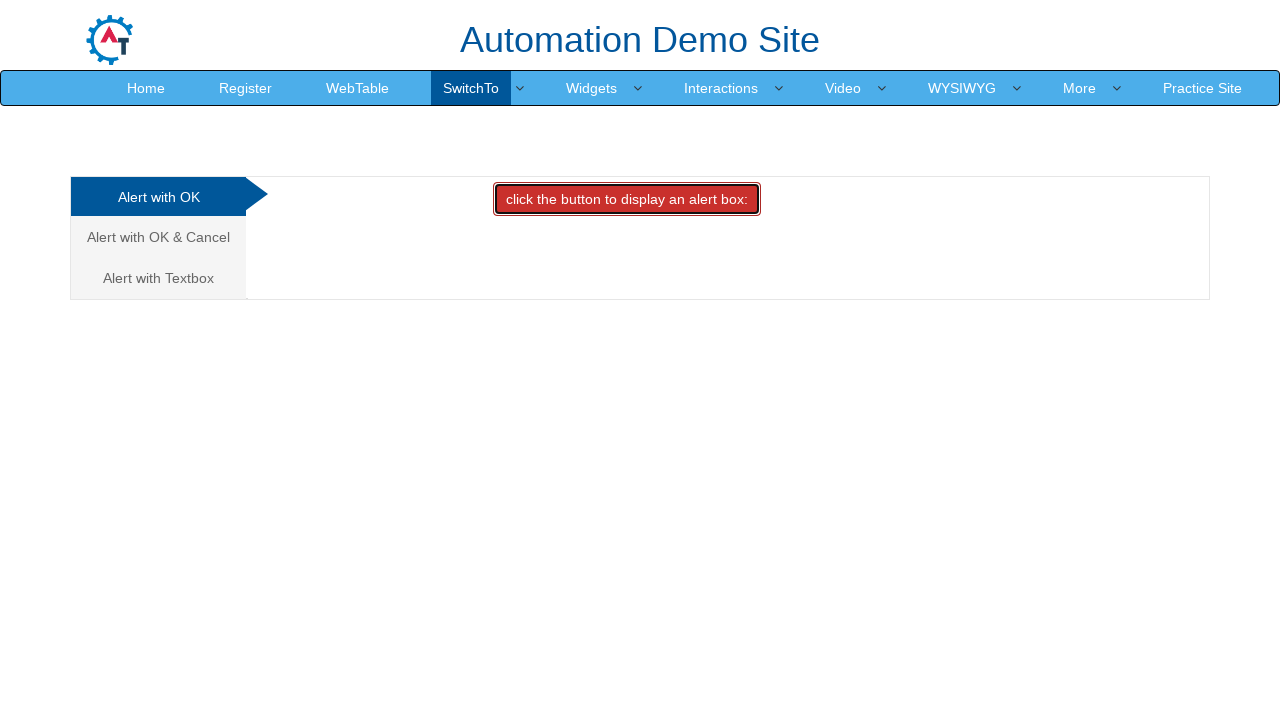

Waited 500ms for alert to be processed and handled
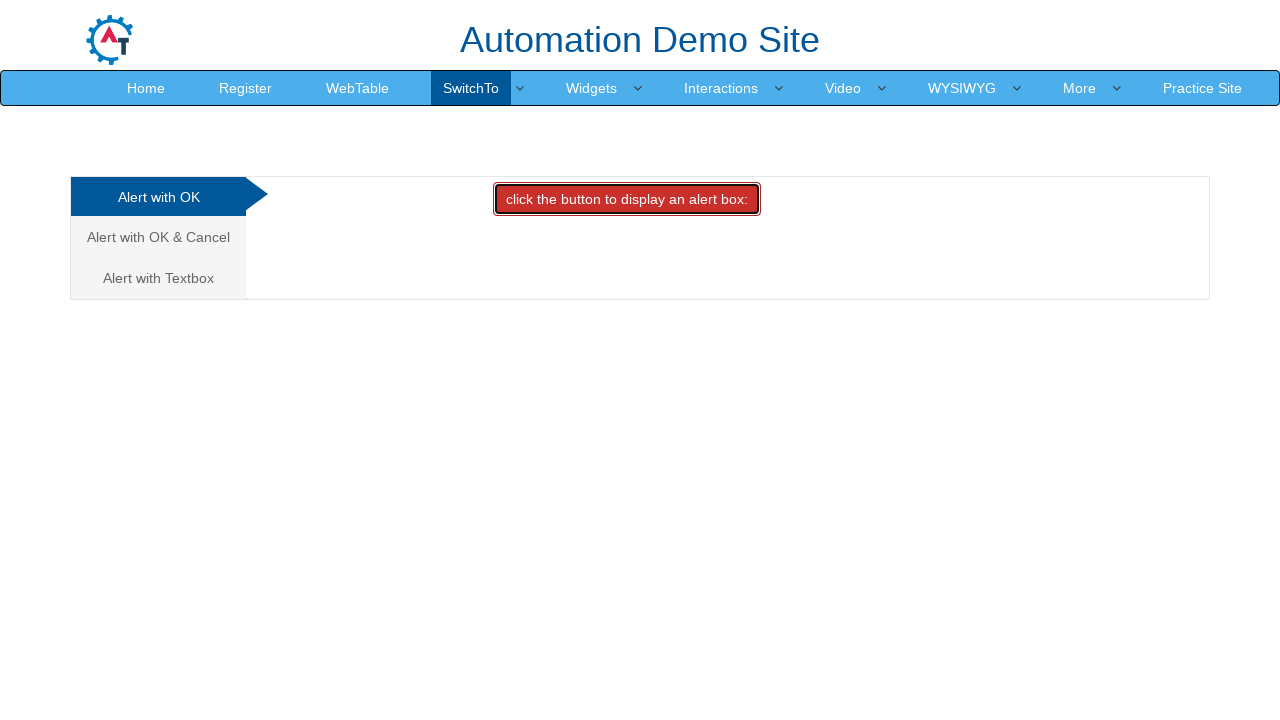

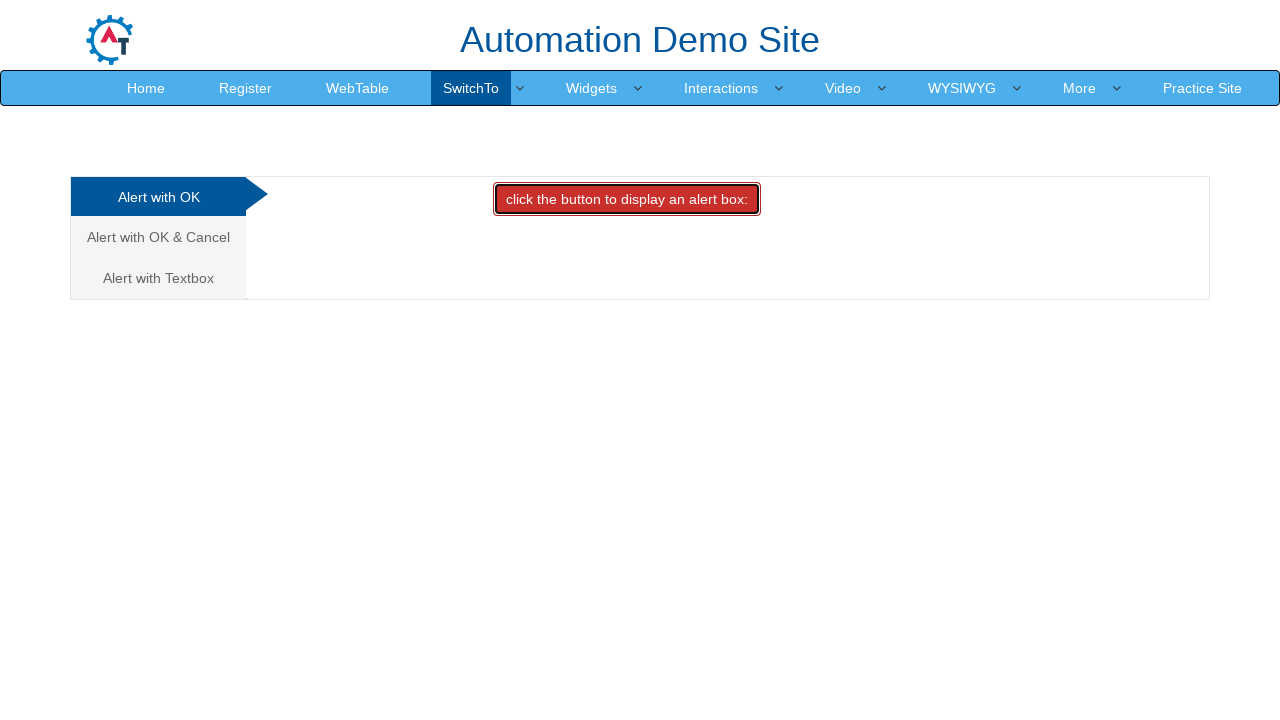